Tests dropdown selection functionality by navigating to a dropdown test page and selecting various options from multiple dropdown menus including fruits, superheroes, programming languages, and countries

Starting URL: https://letcode.in/test

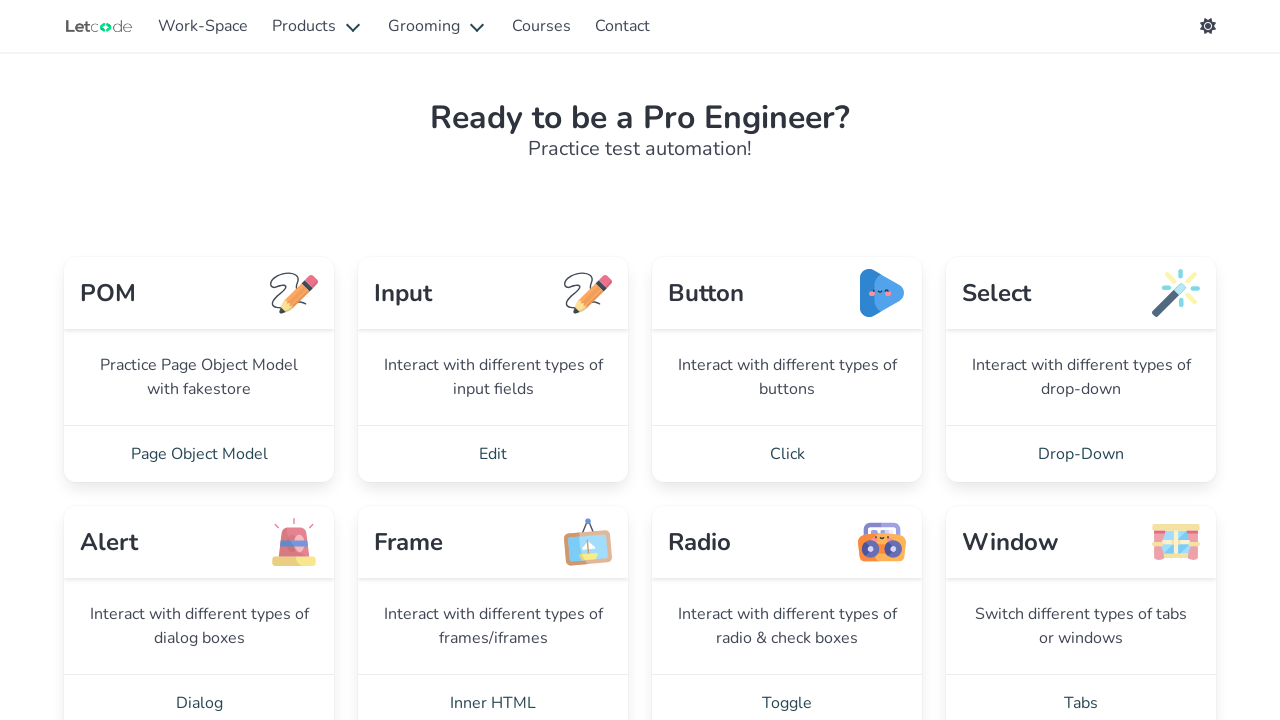

Clicked on Drop-Down link to navigate to dropdown test page at (1081, 454) on xpath=//a[normalize-space()='Drop-Down']
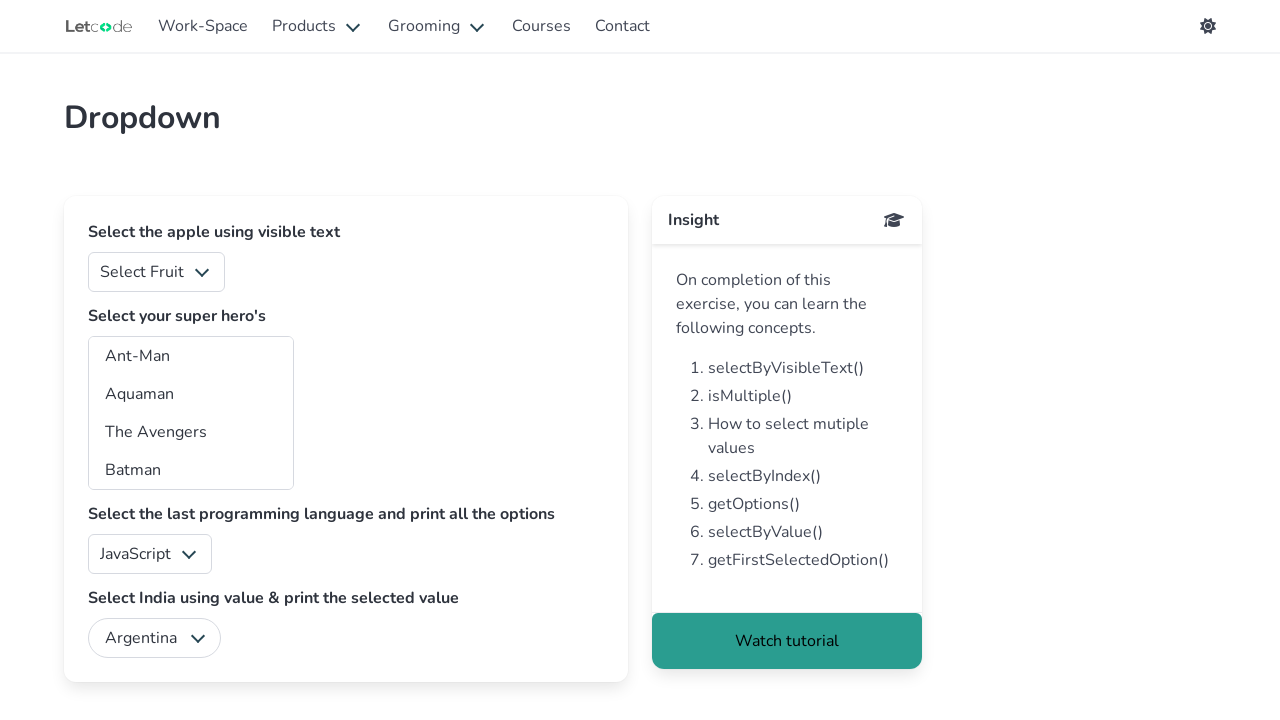

Selected 'Orange' from fruits dropdown on #fruits
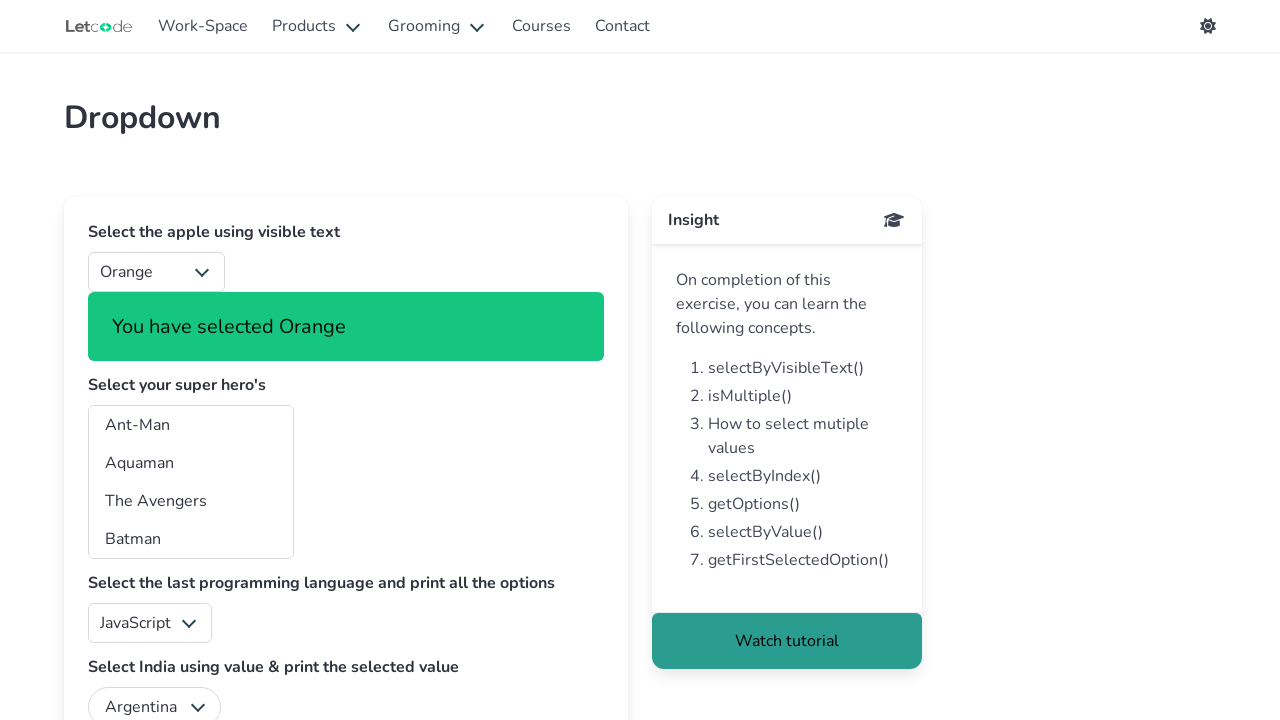

Selected 'Captain America' from superheros dropdown on #superheros
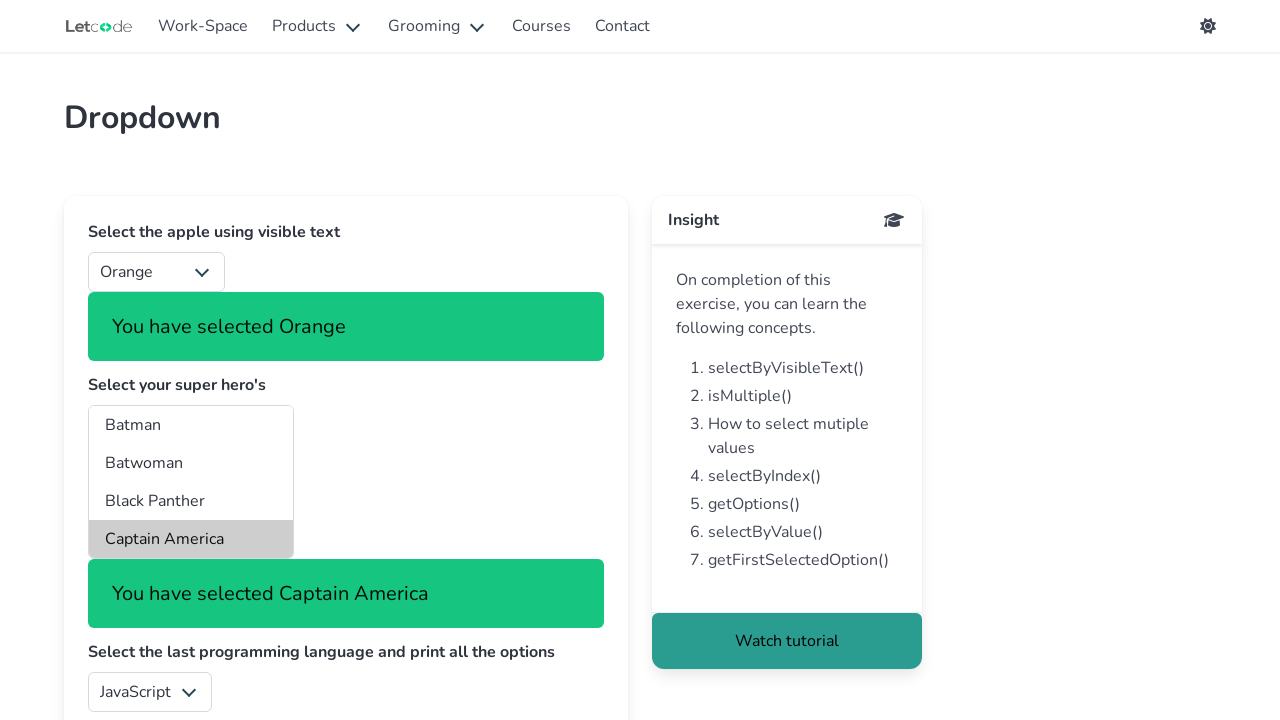

Selected 'sharp' from programming languages dropdown by value on #lang
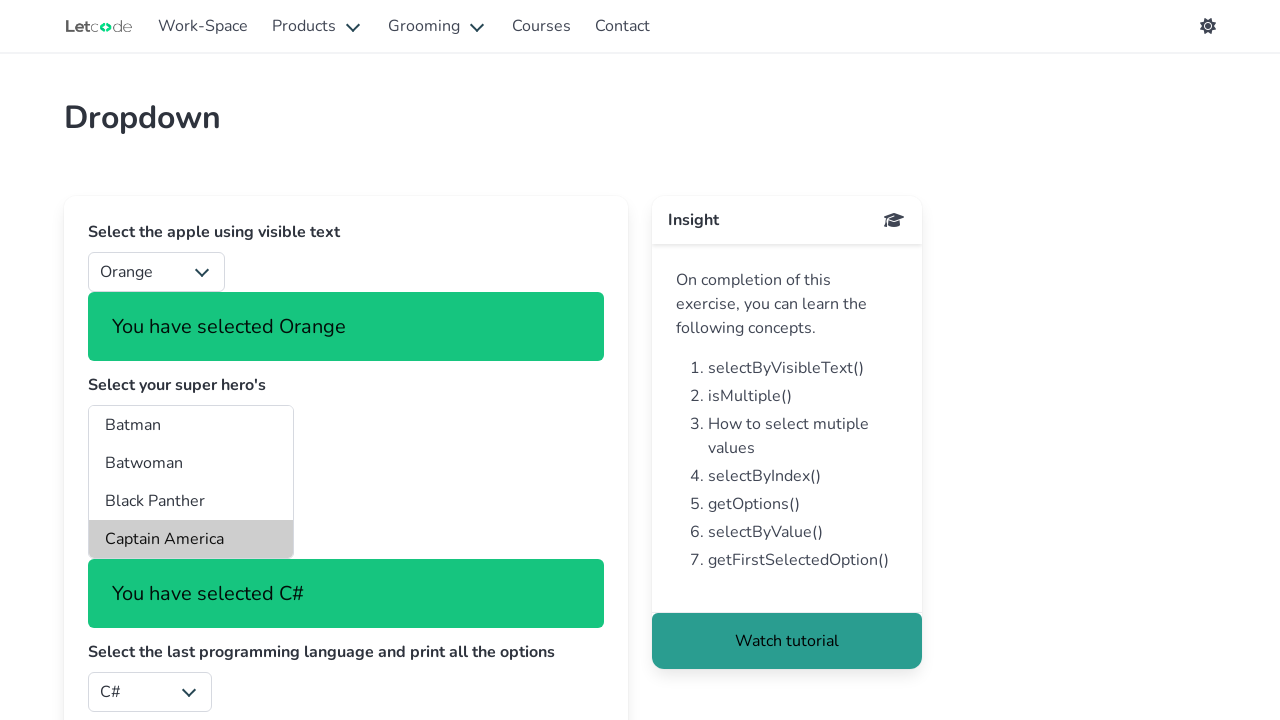

Retrieved all language options from dropdown for verification
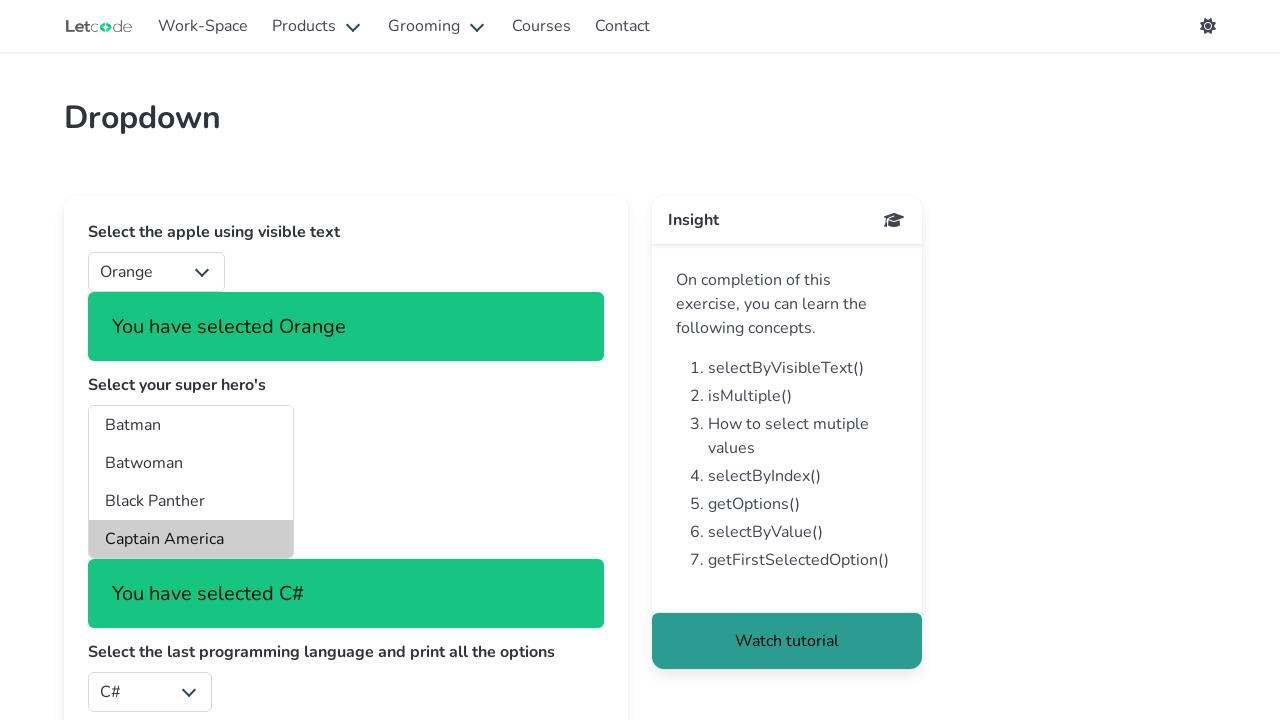

Selected 'India' from country dropdown on #country
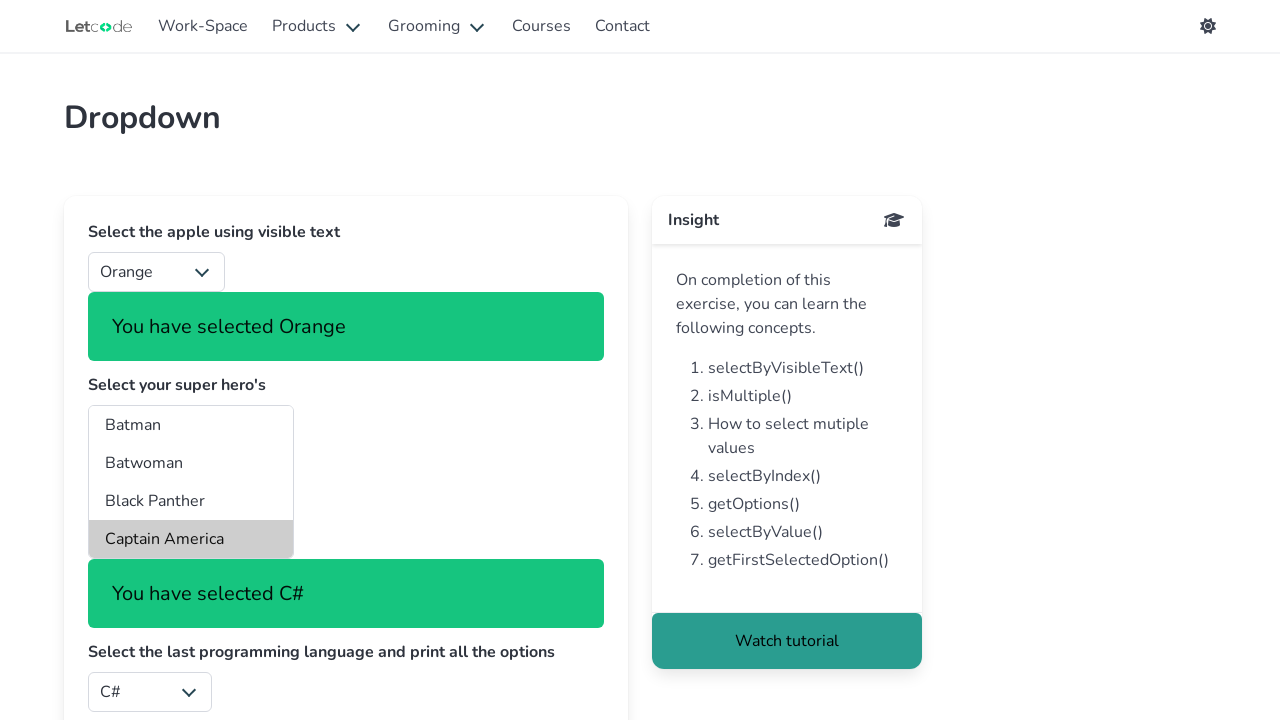

Verified the selected country option
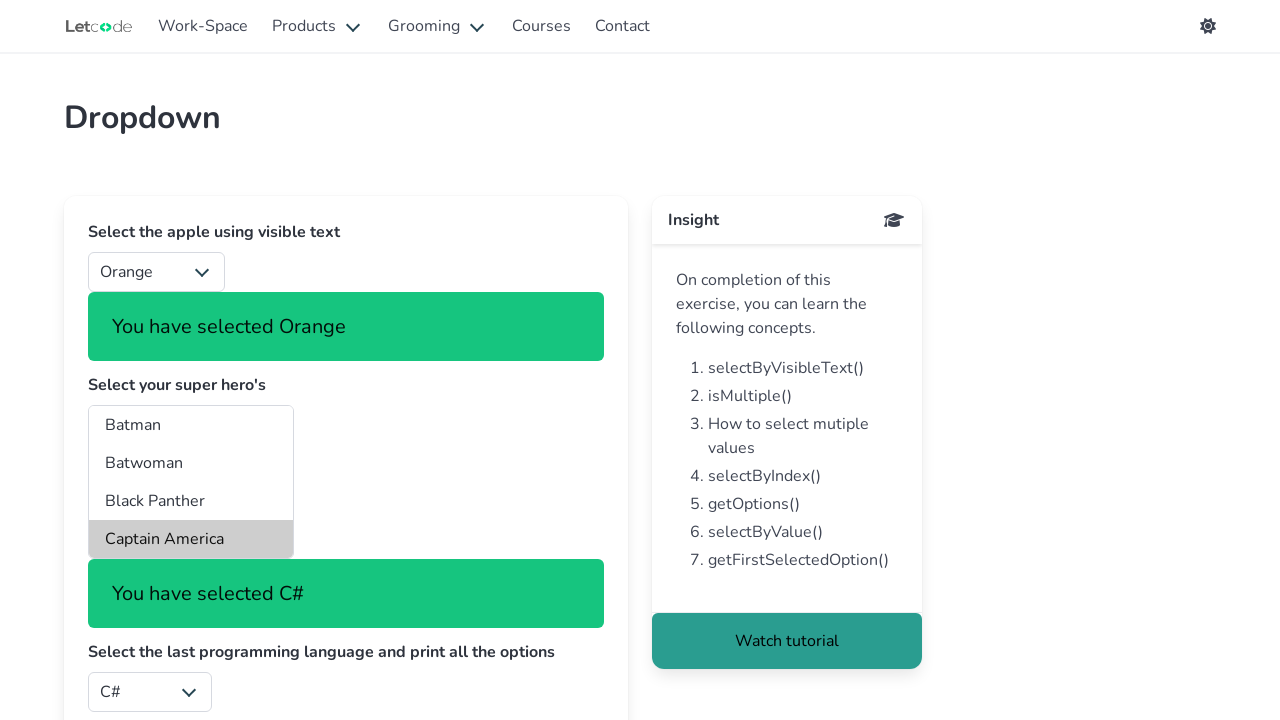

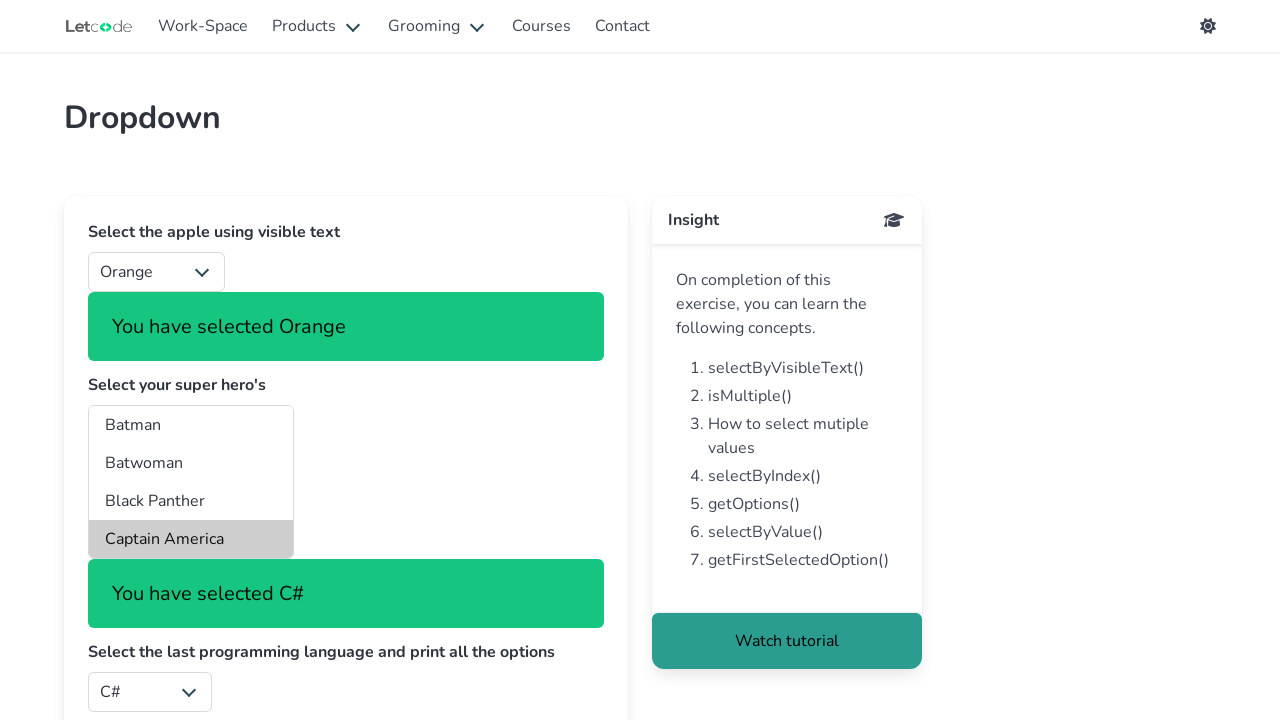